Tests dynamic element addition and removal by clicking Add Element button, verifying Delete button appears, then clicking Delete to remove it

Starting URL: https://the-internet.herokuapp.com/add_remove_elements/

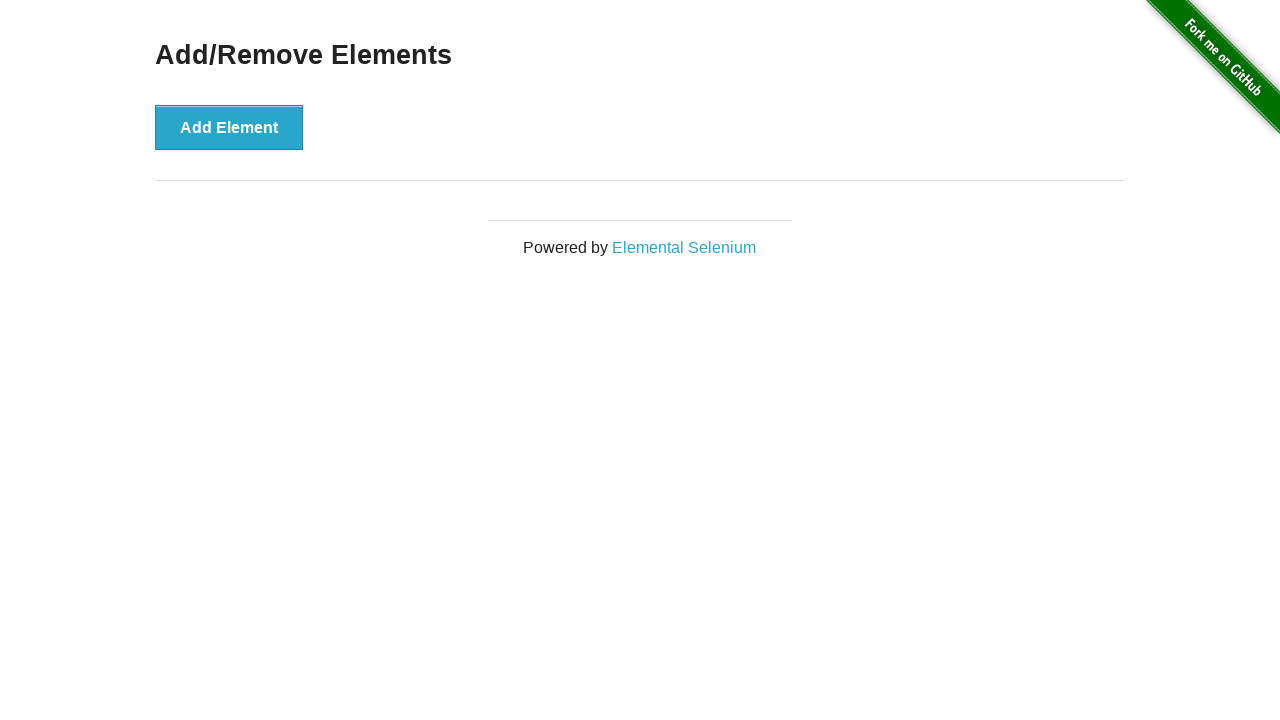

Clicked Add Element button to create a new Delete button at (229, 127) on button[onclick='addElement()']
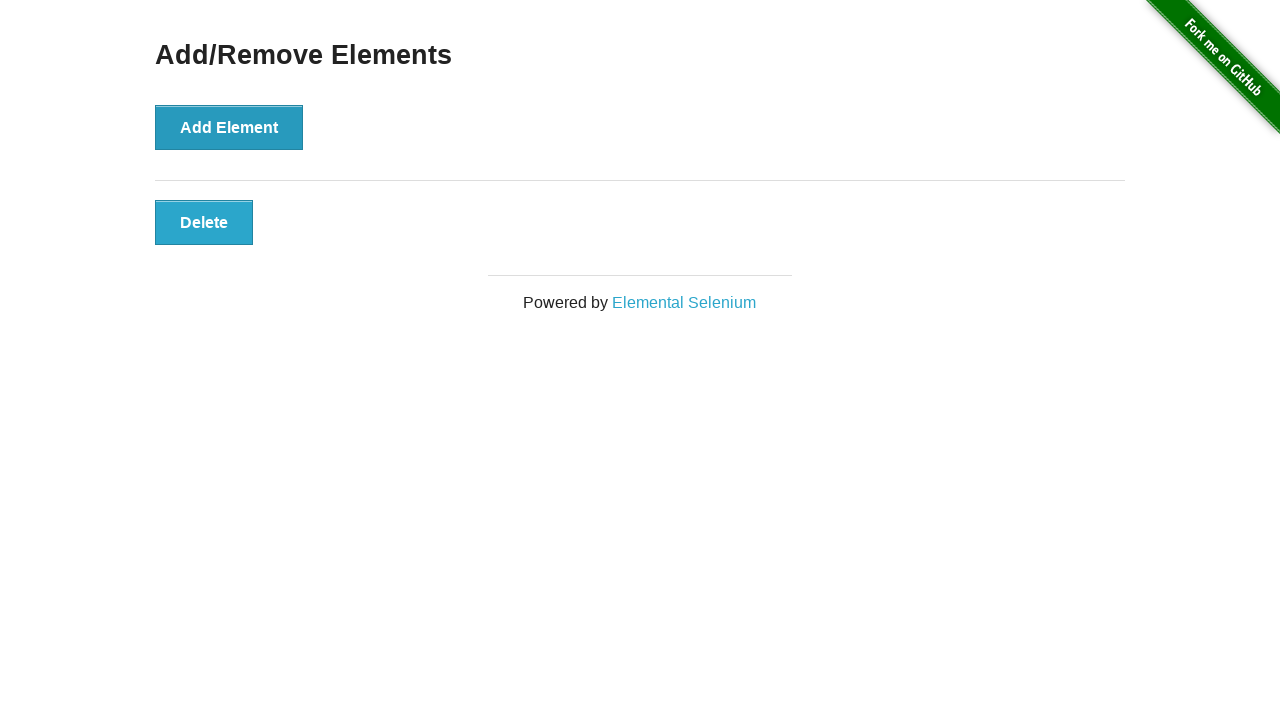

Delete button appeared on the page
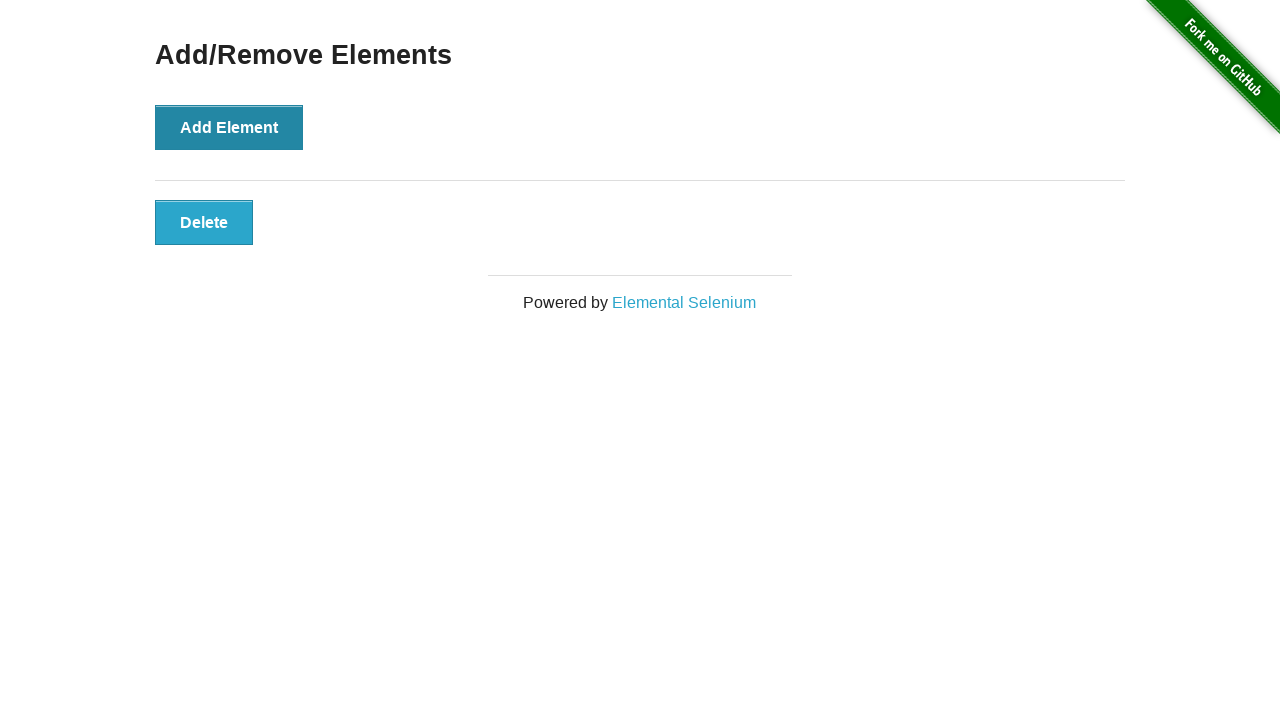

Verified that Delete button is visible
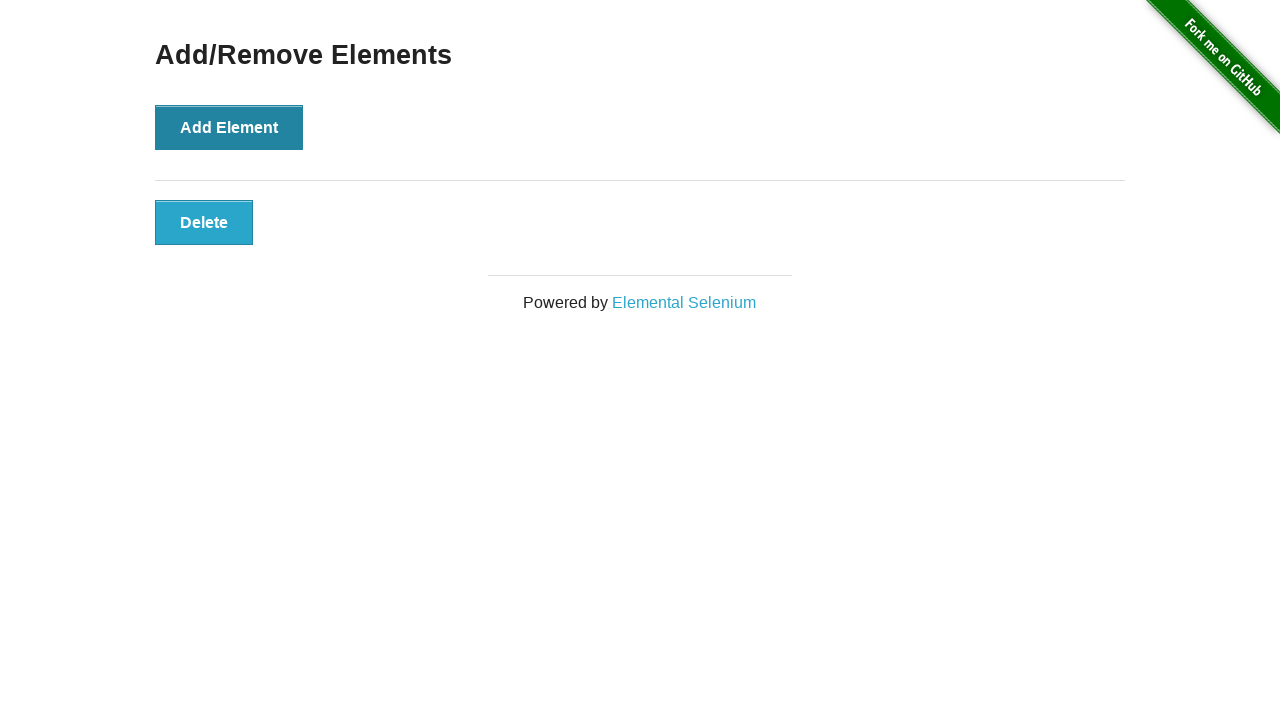

Clicked Delete button to remove the dynamically added element at (204, 222) on button.added-manually
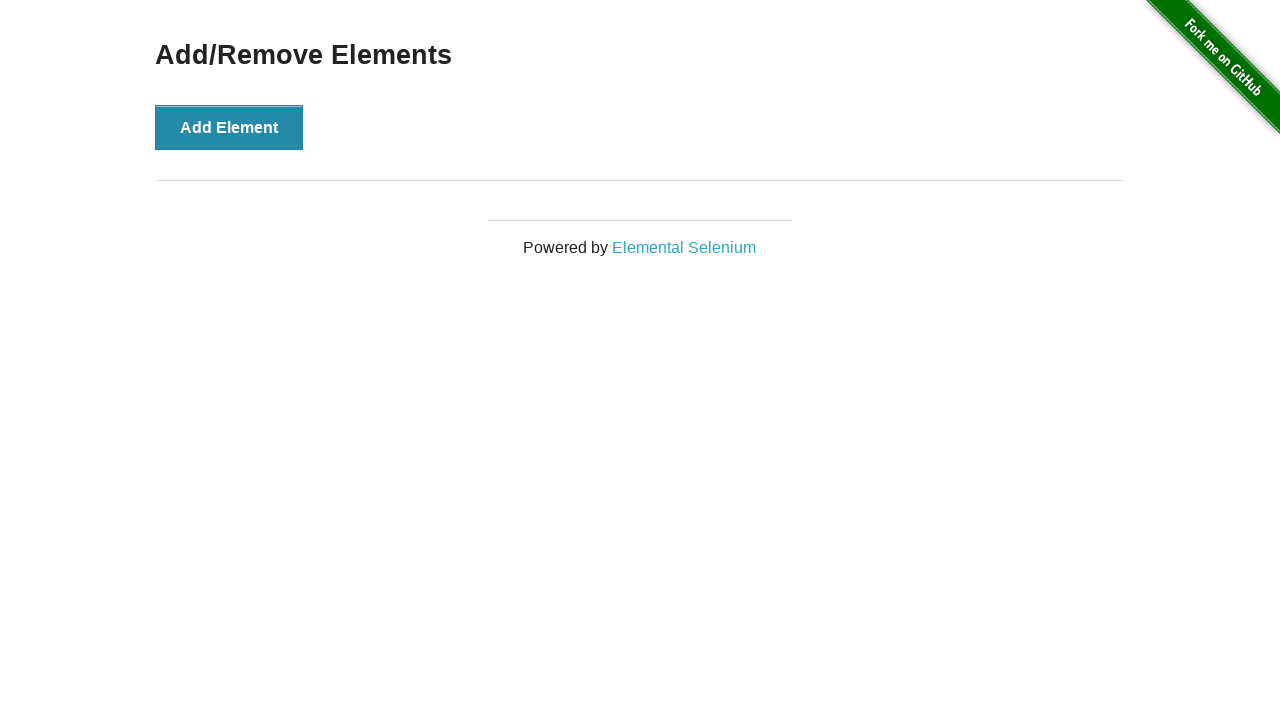

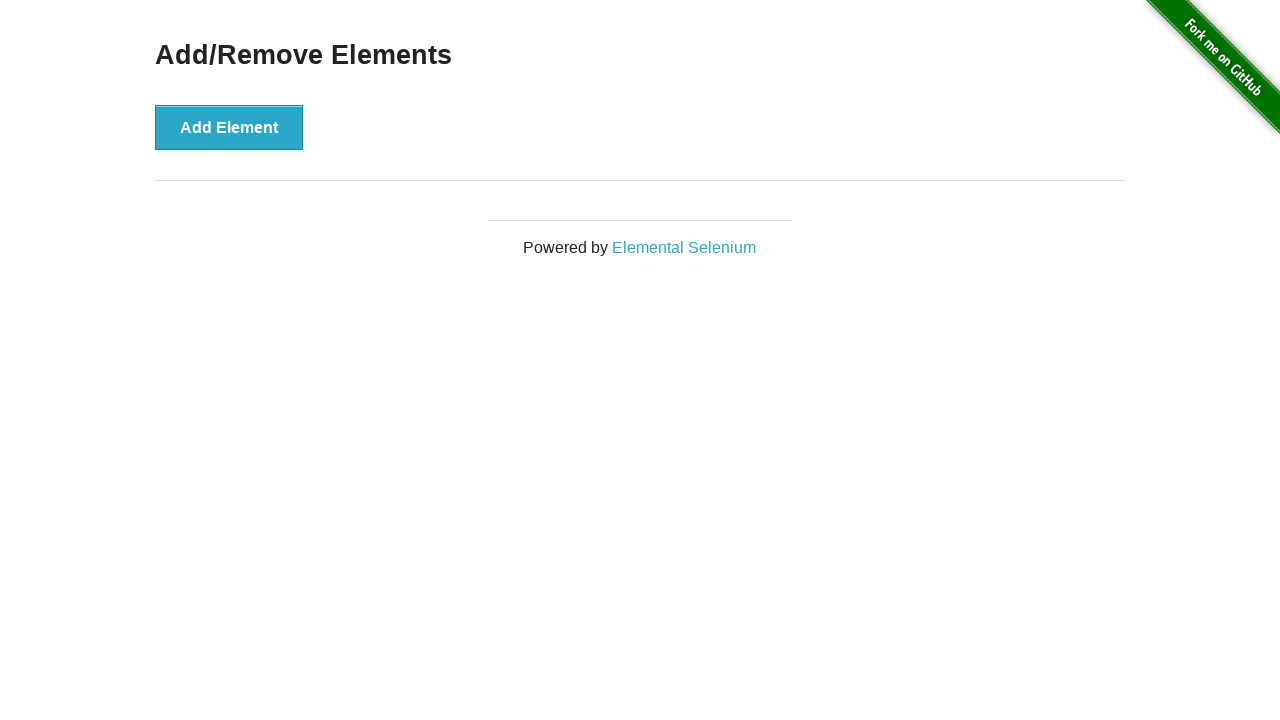